Tests unsuccessful registration when username already exists by filling form fields and verifying error message

Starting URL: https://artexplorer-pro.vercel.app/register

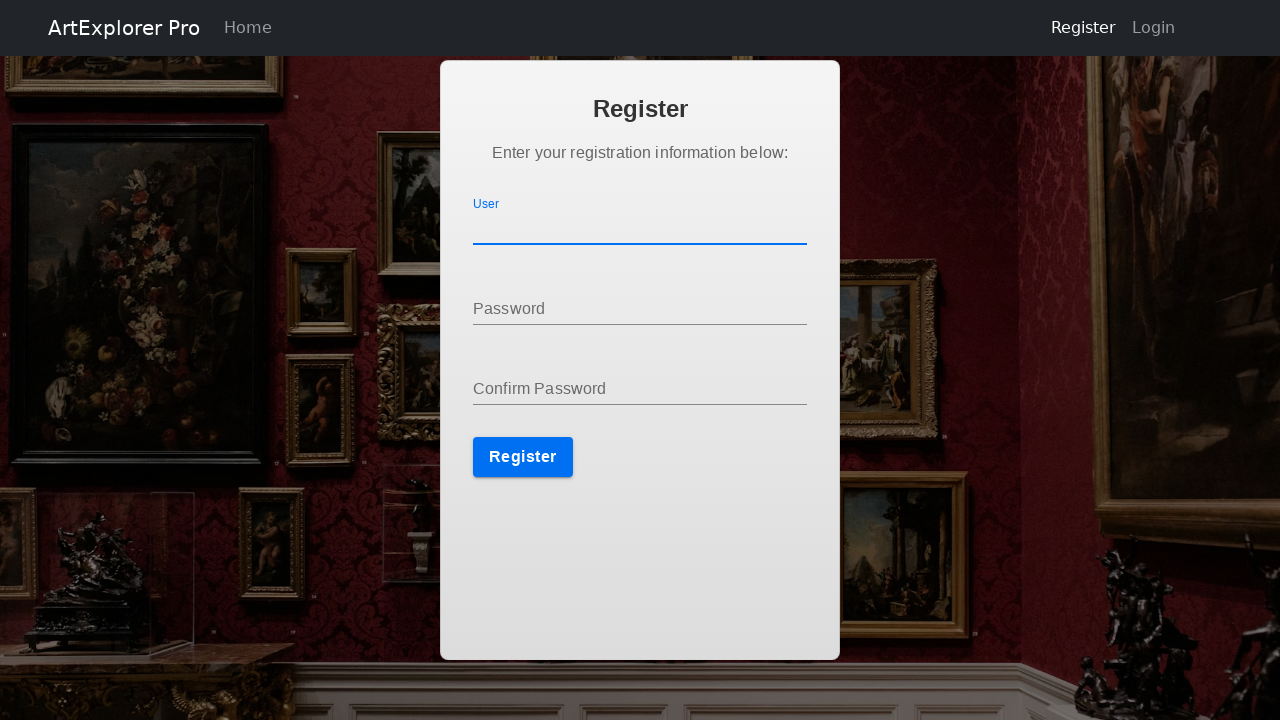

Filled username field with existing username 'test-user' on //*[@id="userName"]
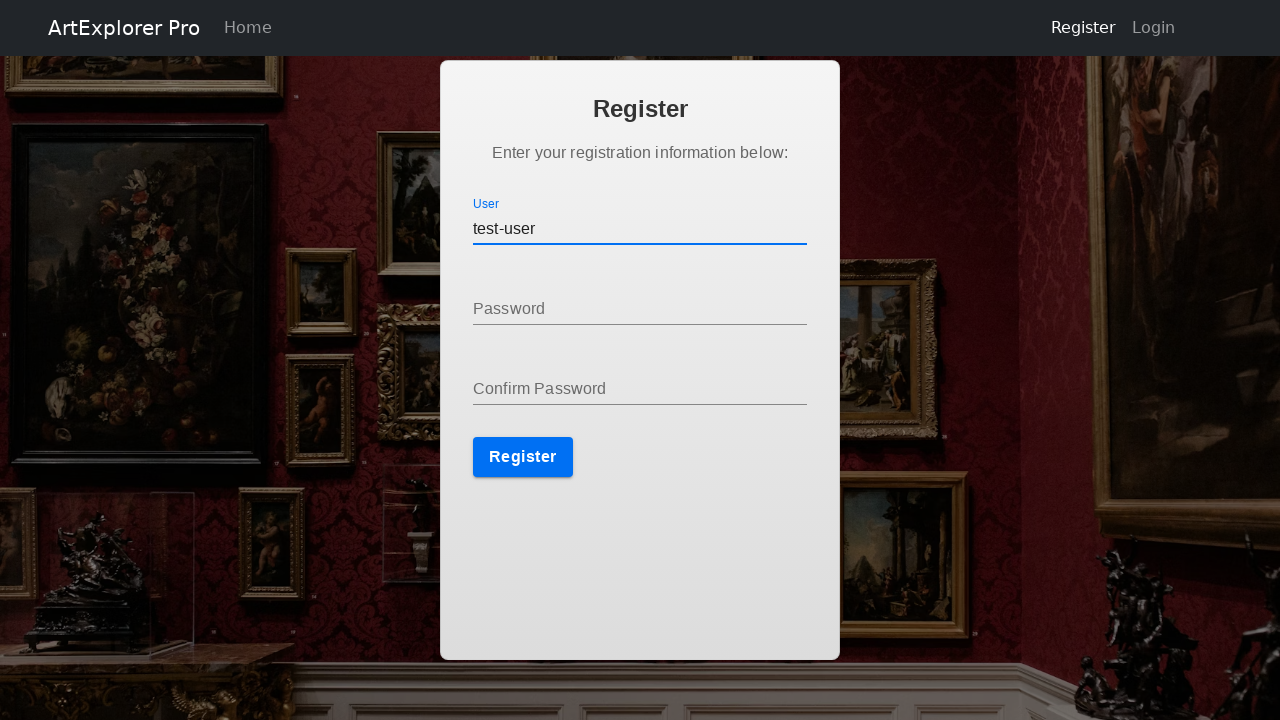

Filled password field with 'test' on //*[@id="password"]
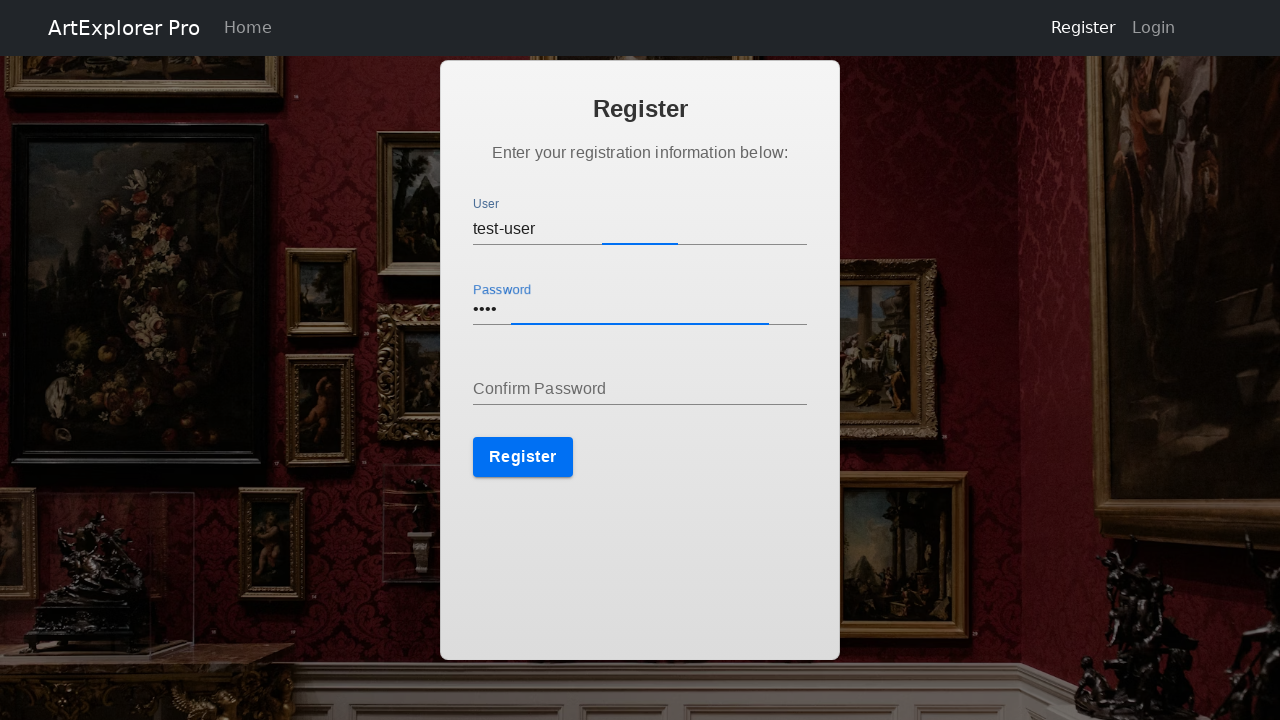

Filled confirm password field with 'test' on //*[@id="confirmPassword"]
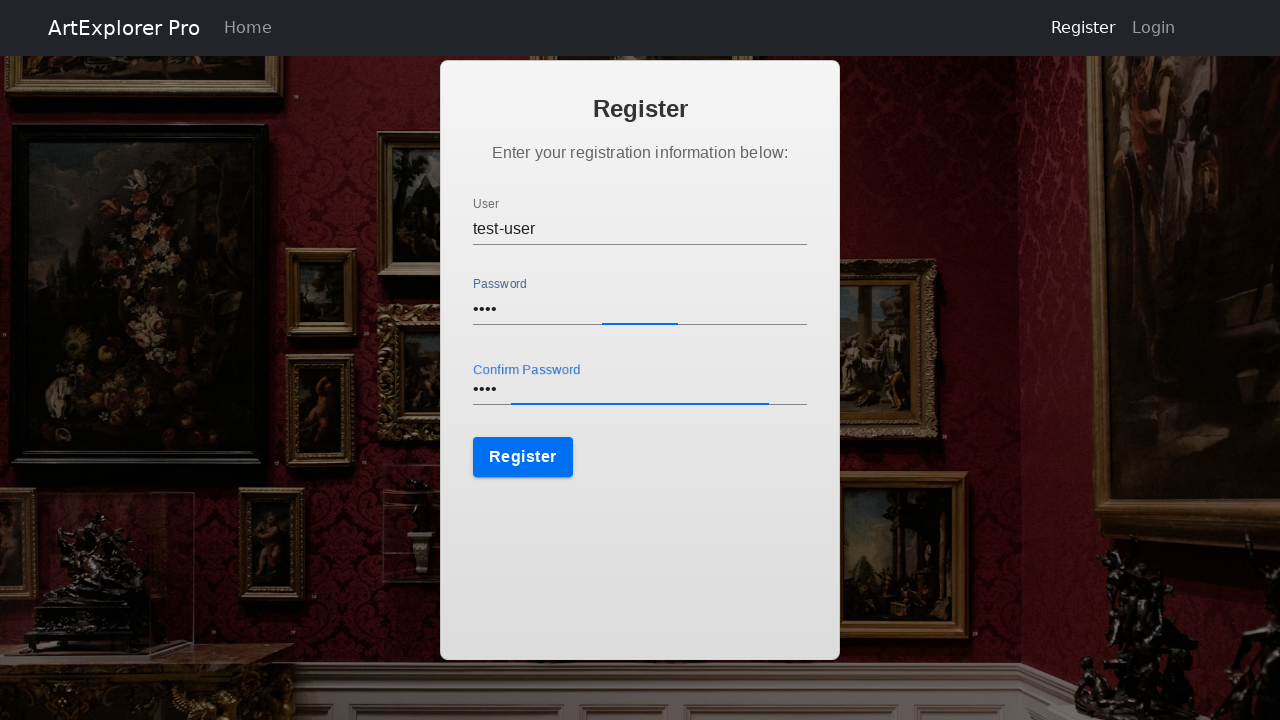

Clicked register submit button at (523, 457) on xpath=//*[@id="__next"]/div/div/div/form/button
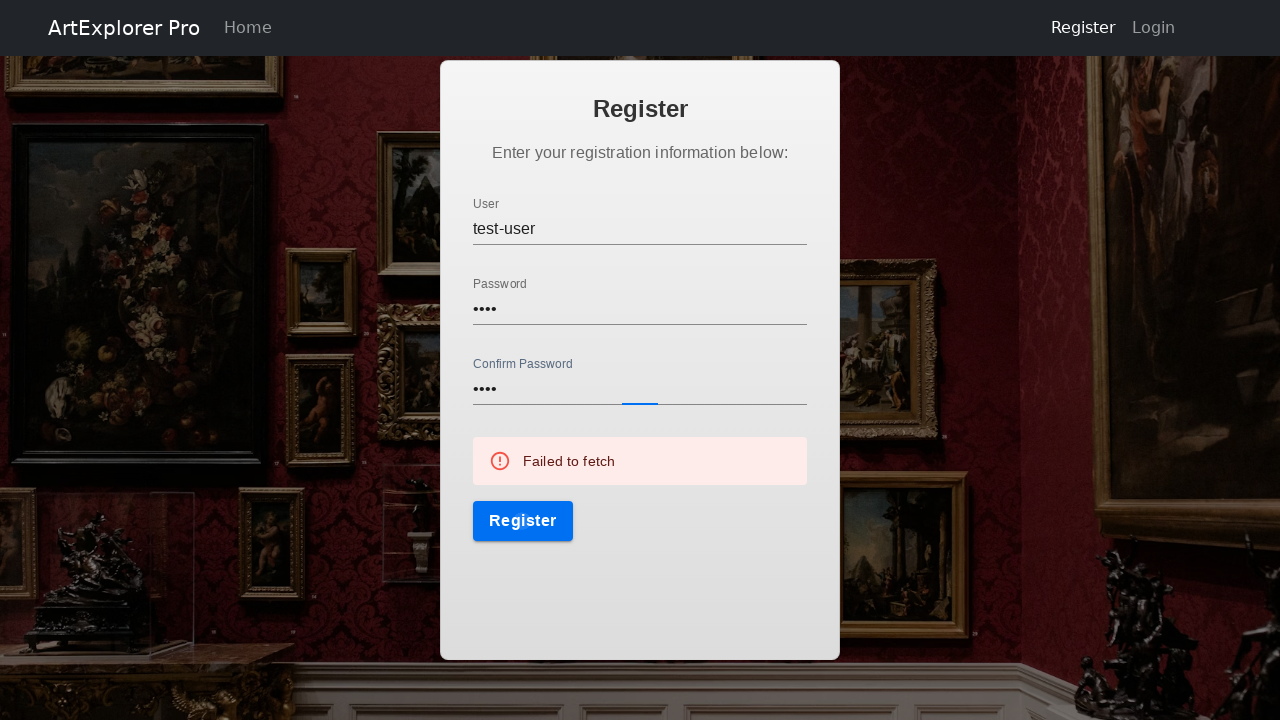

Error message appeared - username already exists
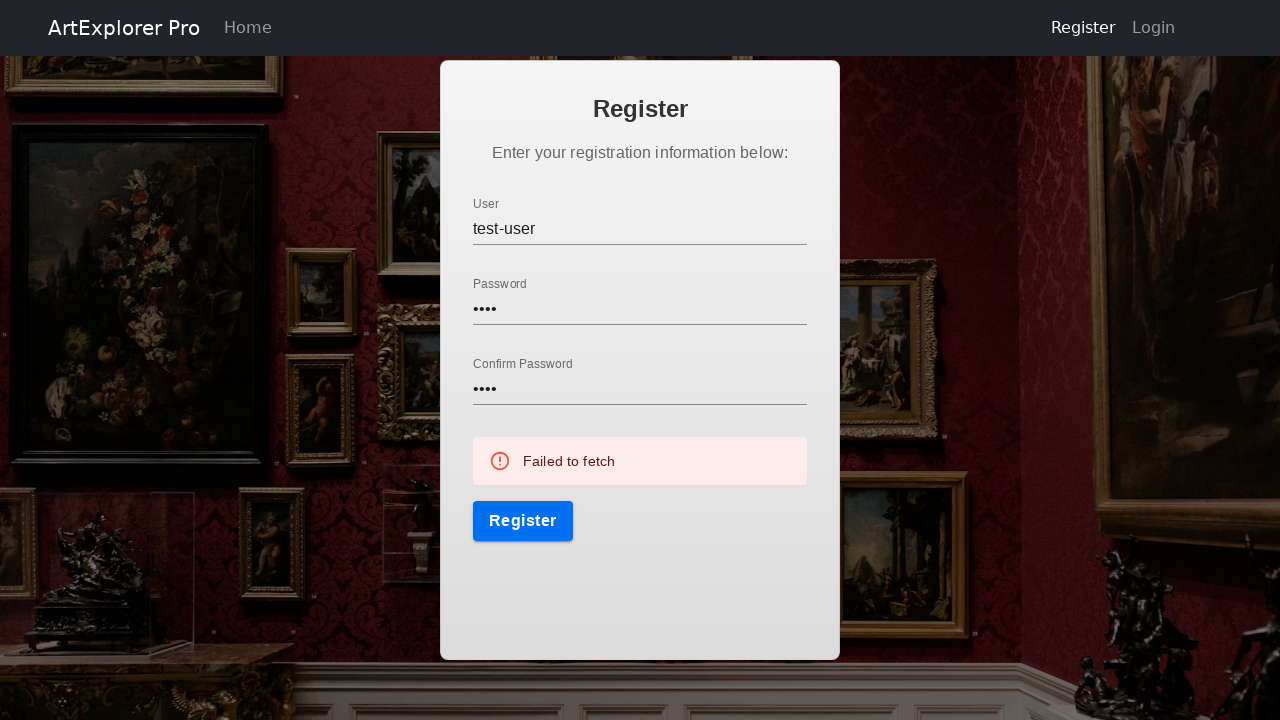

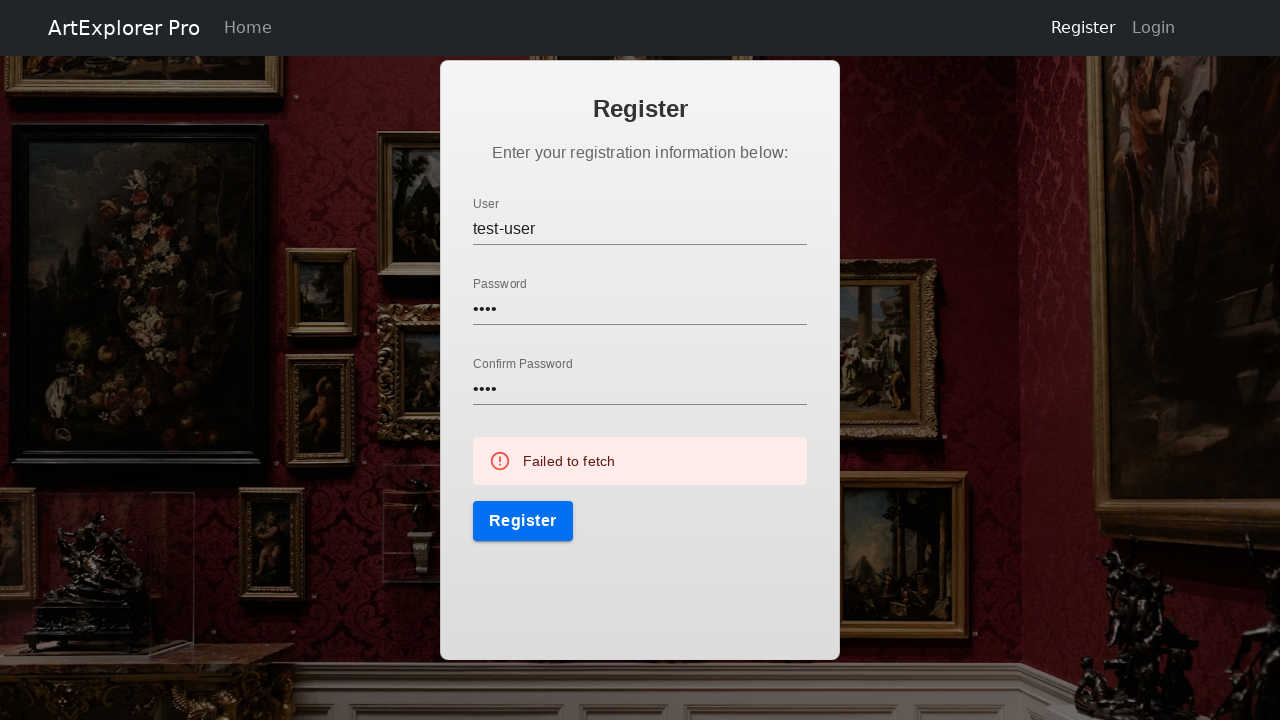